Navigates to Gmail and retrieves the text from the main heading element on the page

Starting URL: https://www.gmail.com

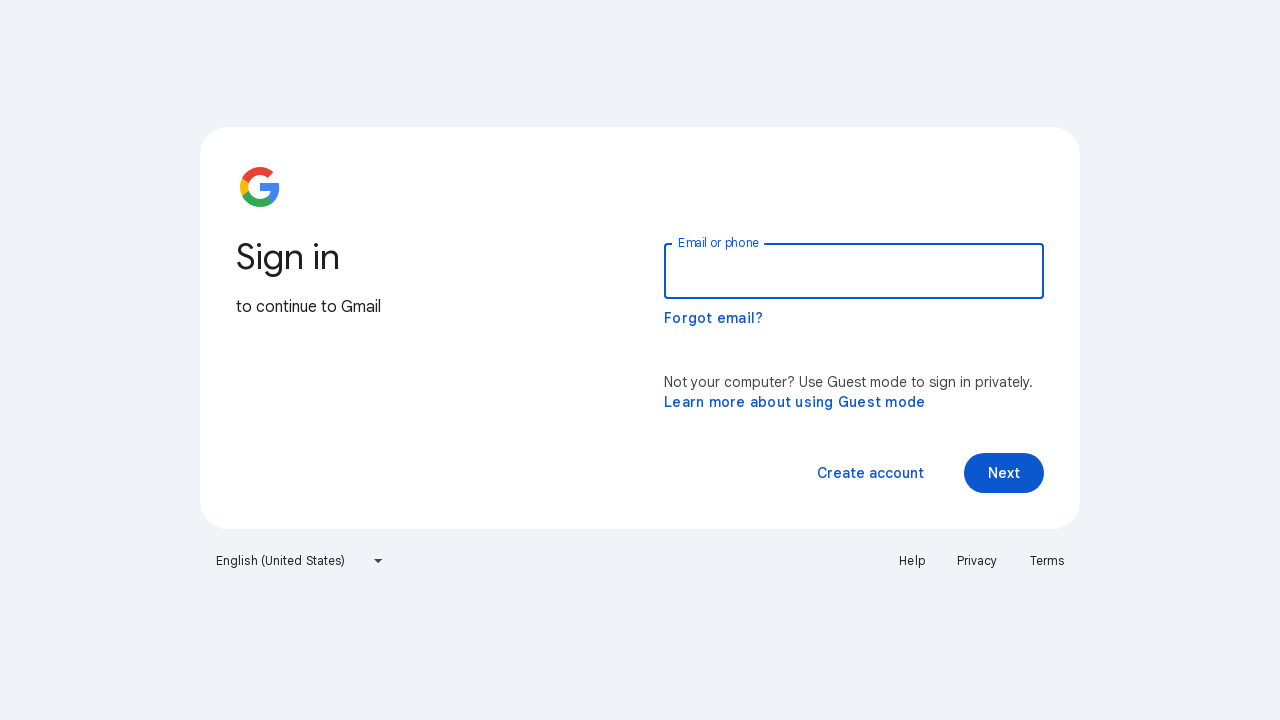

Navigated to Gmail homepage
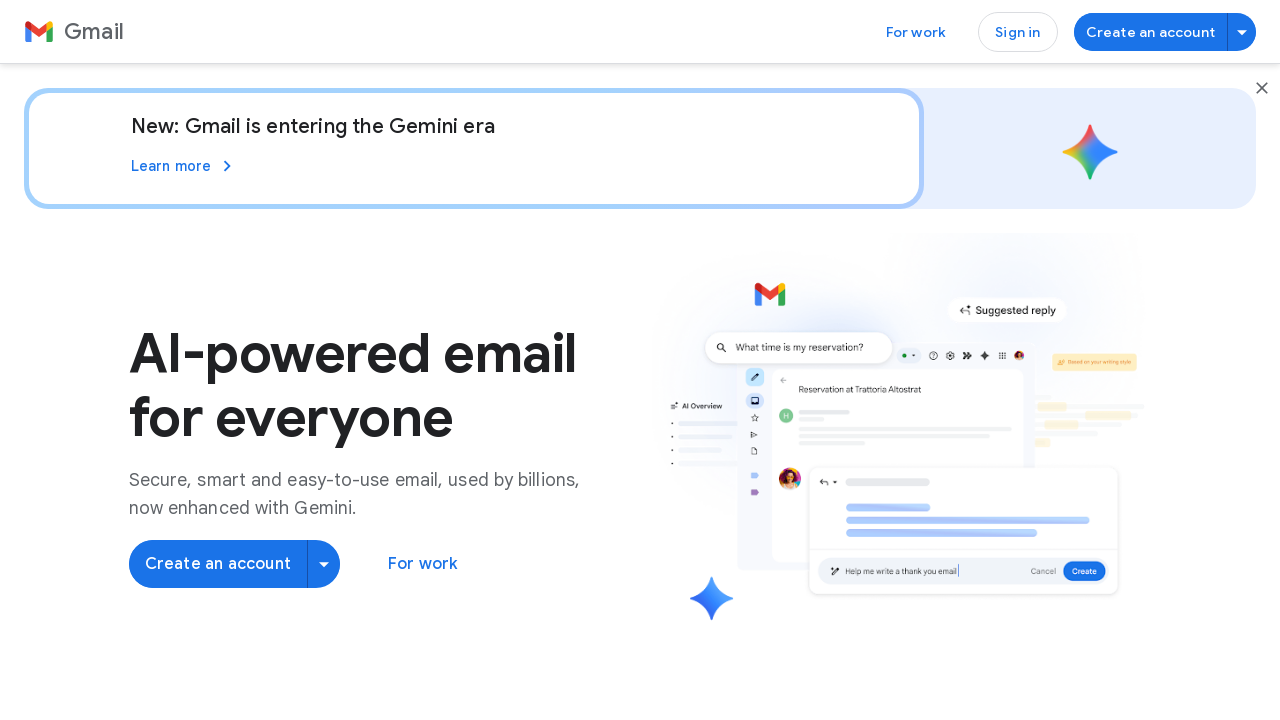

Retrieved text content from main heading element (h1)
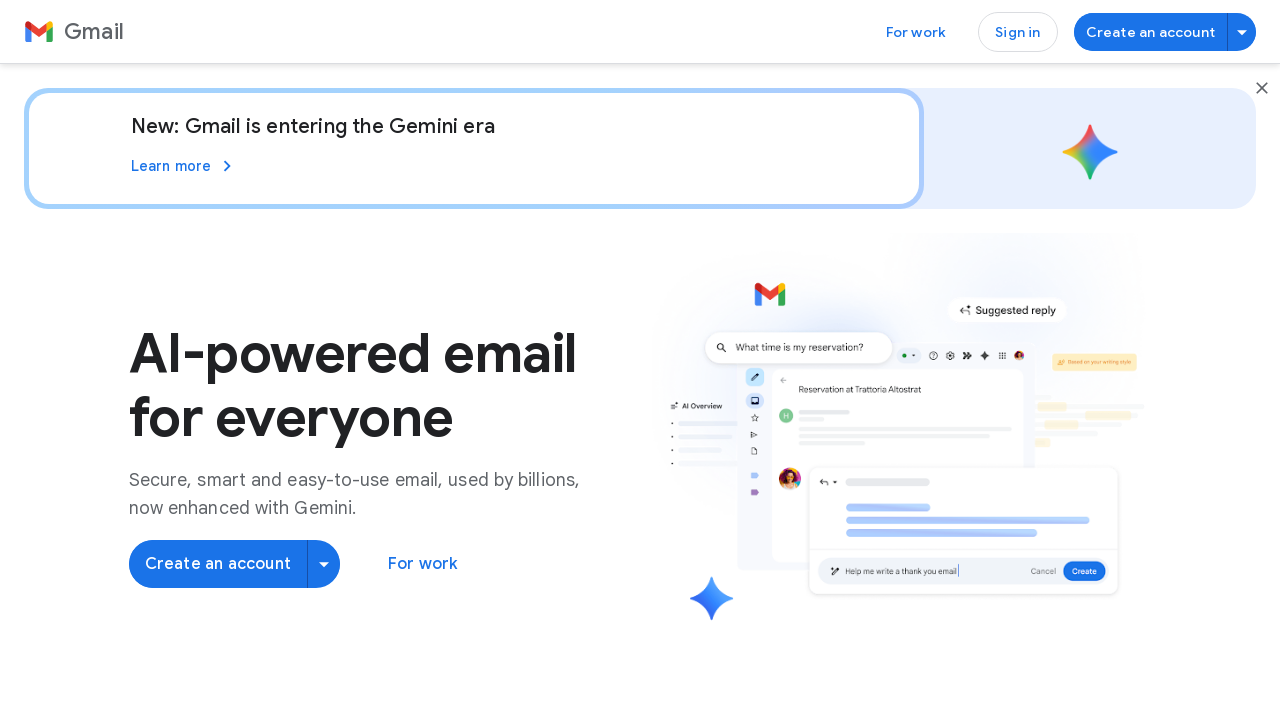

Verified that heading text is not None
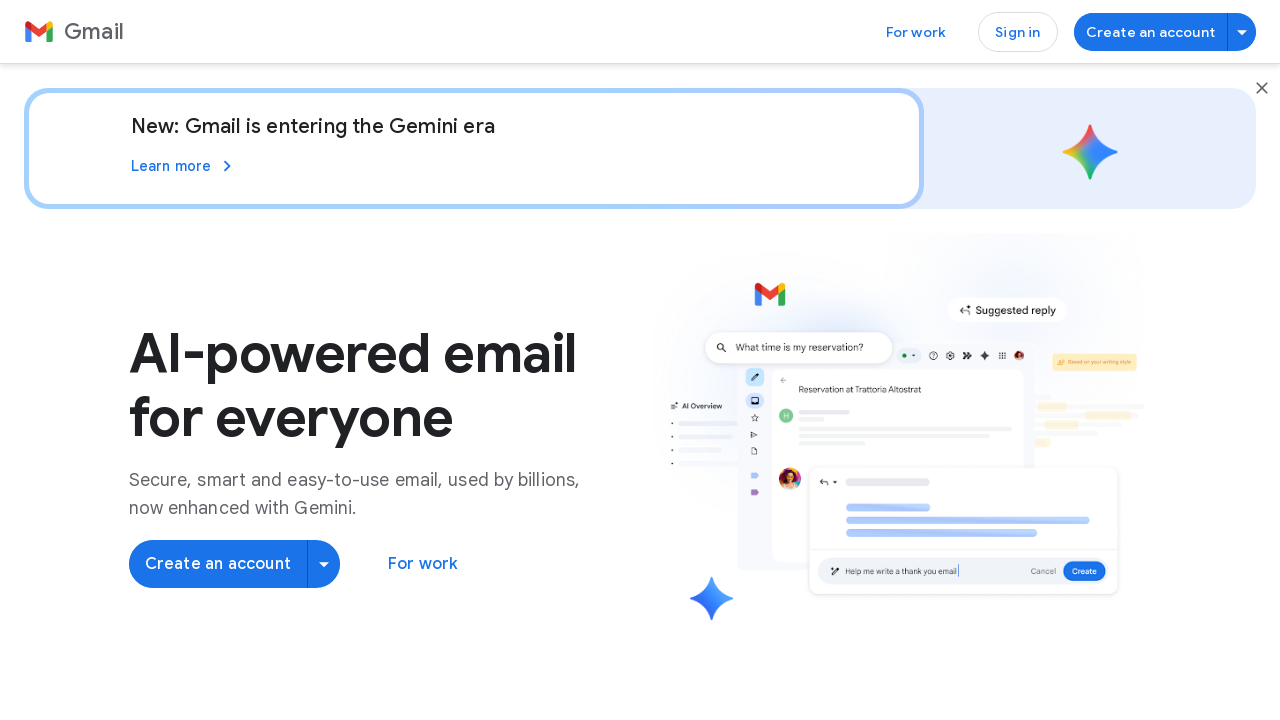

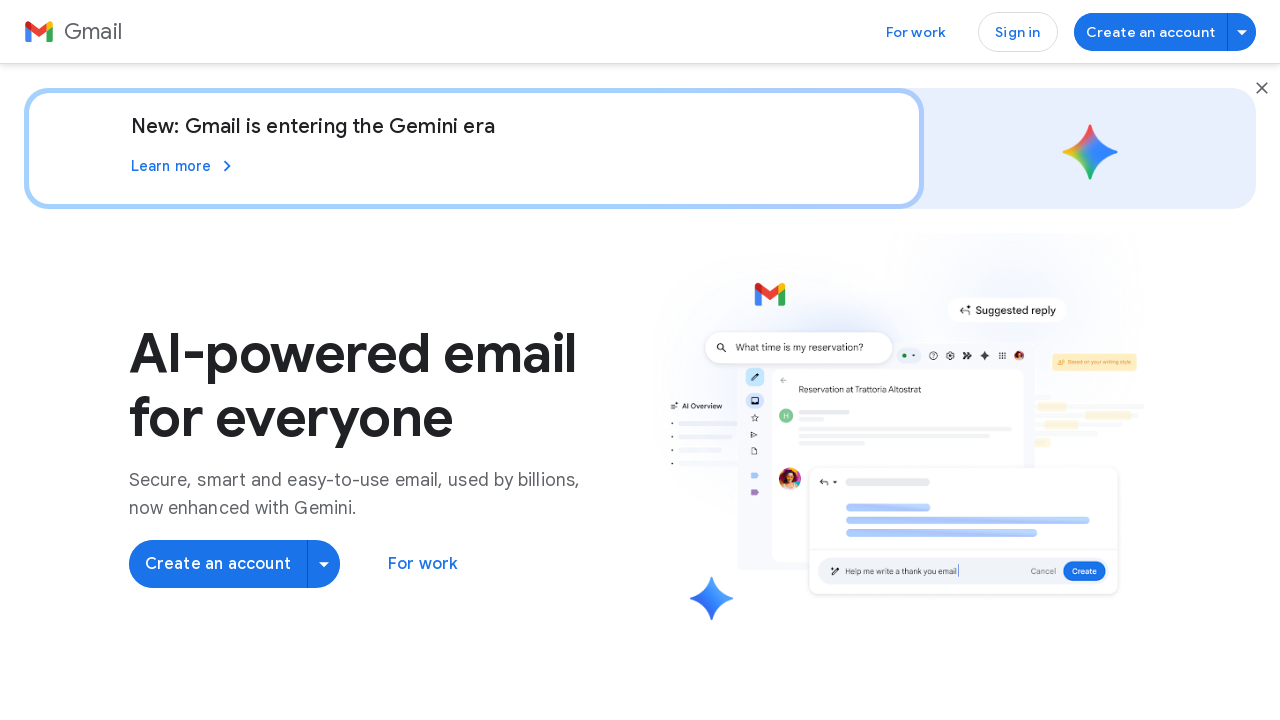